Tests number input field by entering numeric values

Starting URL: http://the-internet.herokuapp.com/inputs

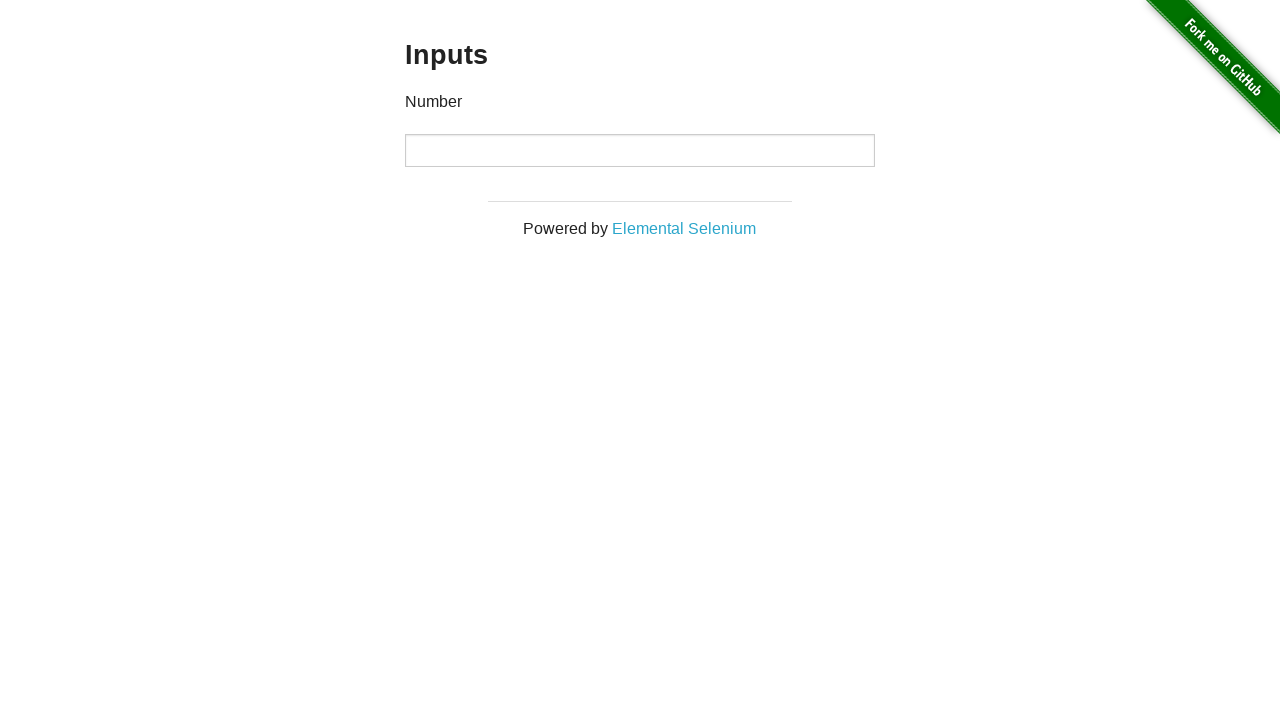

Entered numeric value '2345' into the number input field on //input[@type='number']
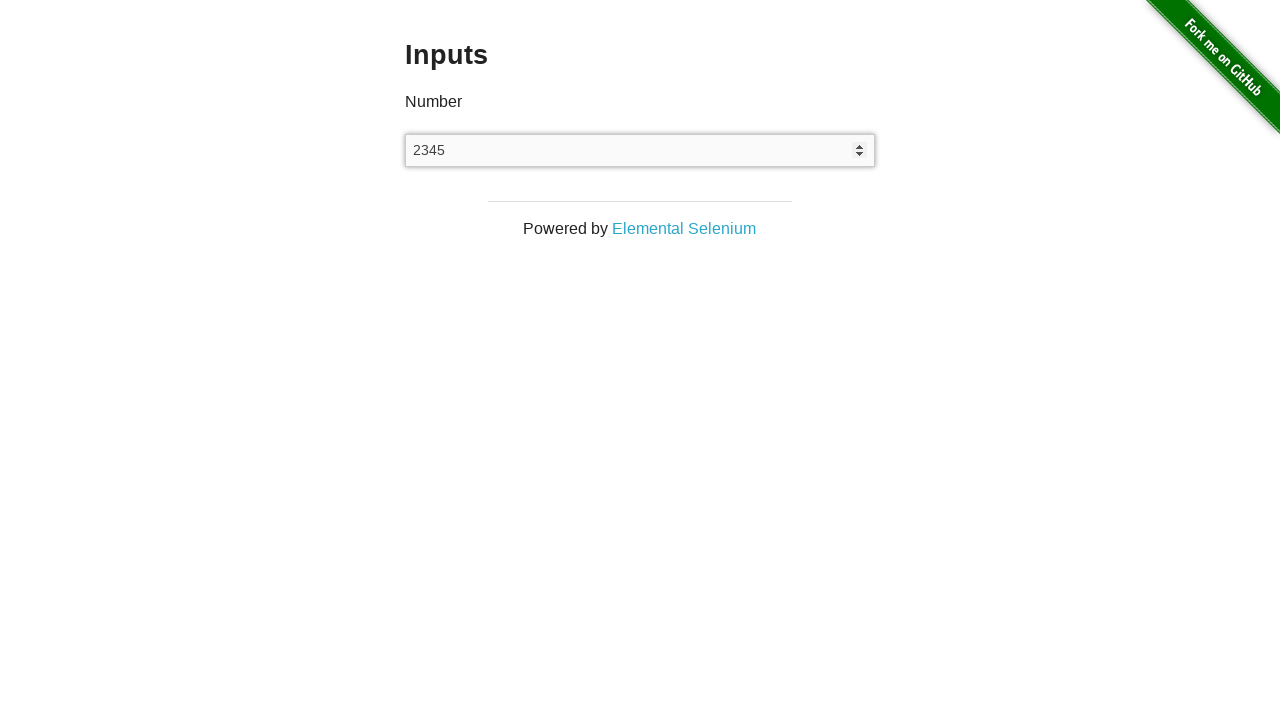

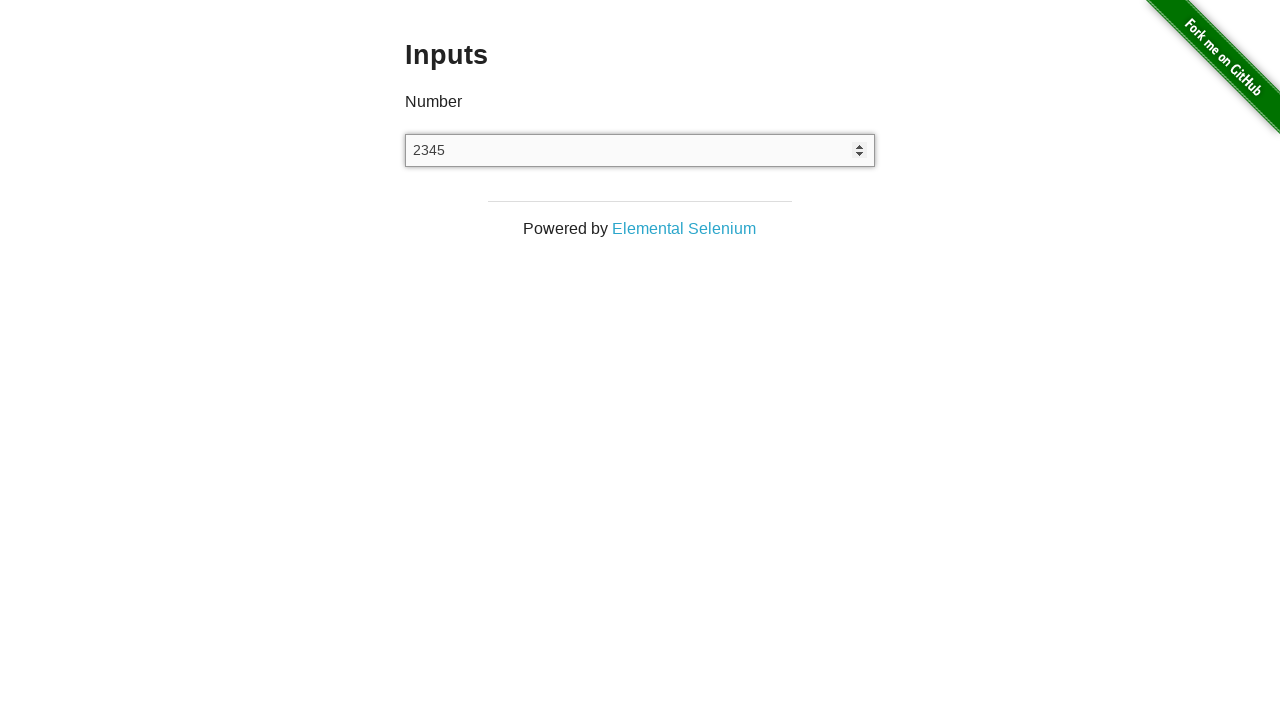